Tests drag and drop functionality by dragging an element to a menu button

Starting URL: https://www.signesduquotidien.org/ouverture/

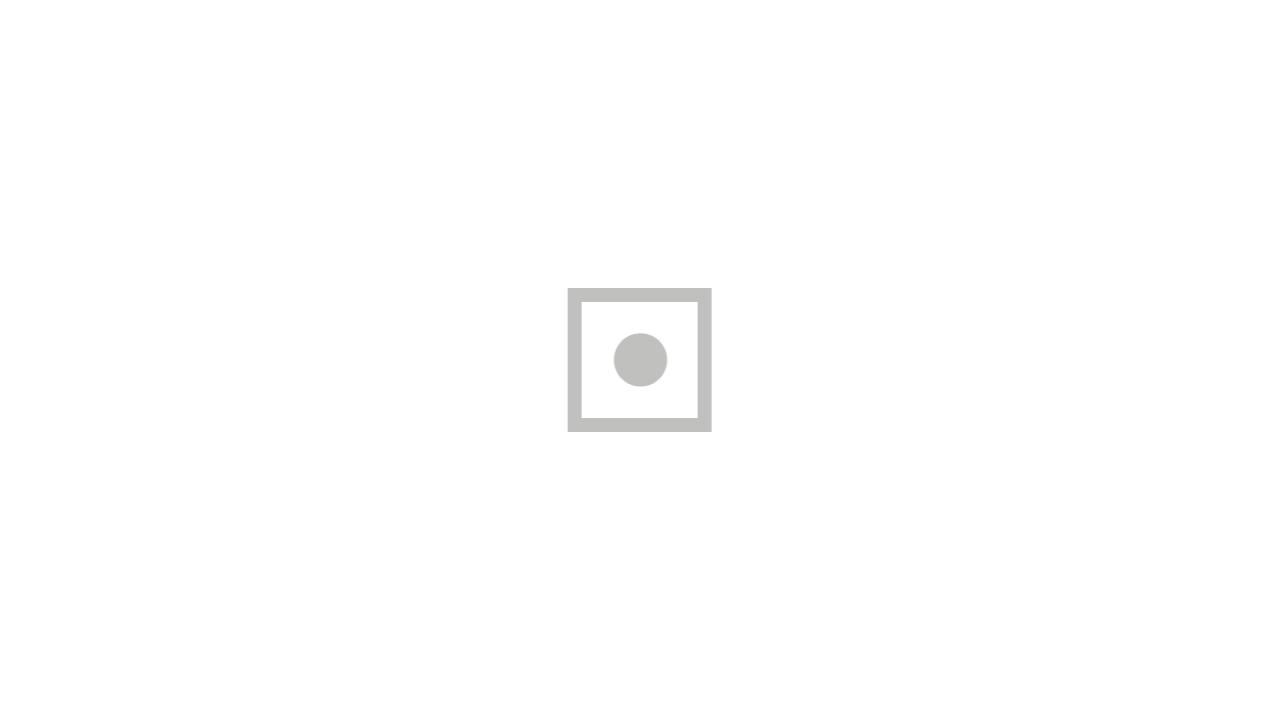

Waited for menu button to be available
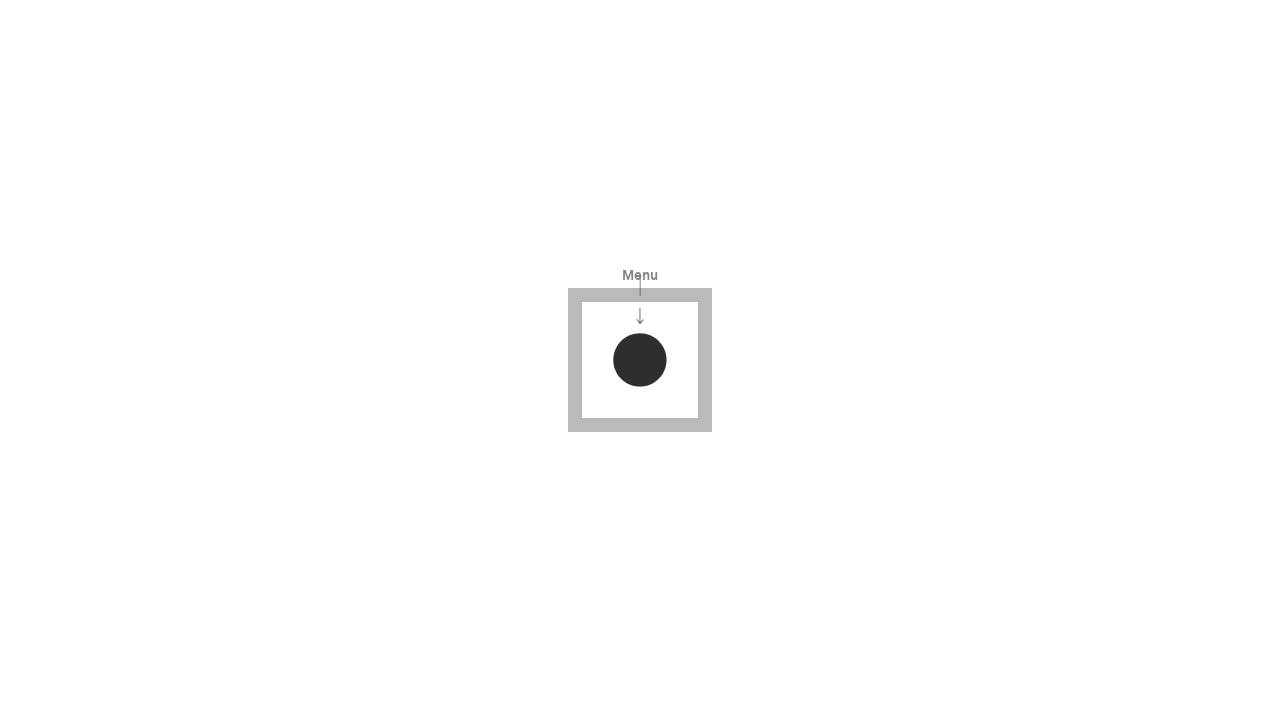

Clicked menu button at (640, 360) on #menu-btn
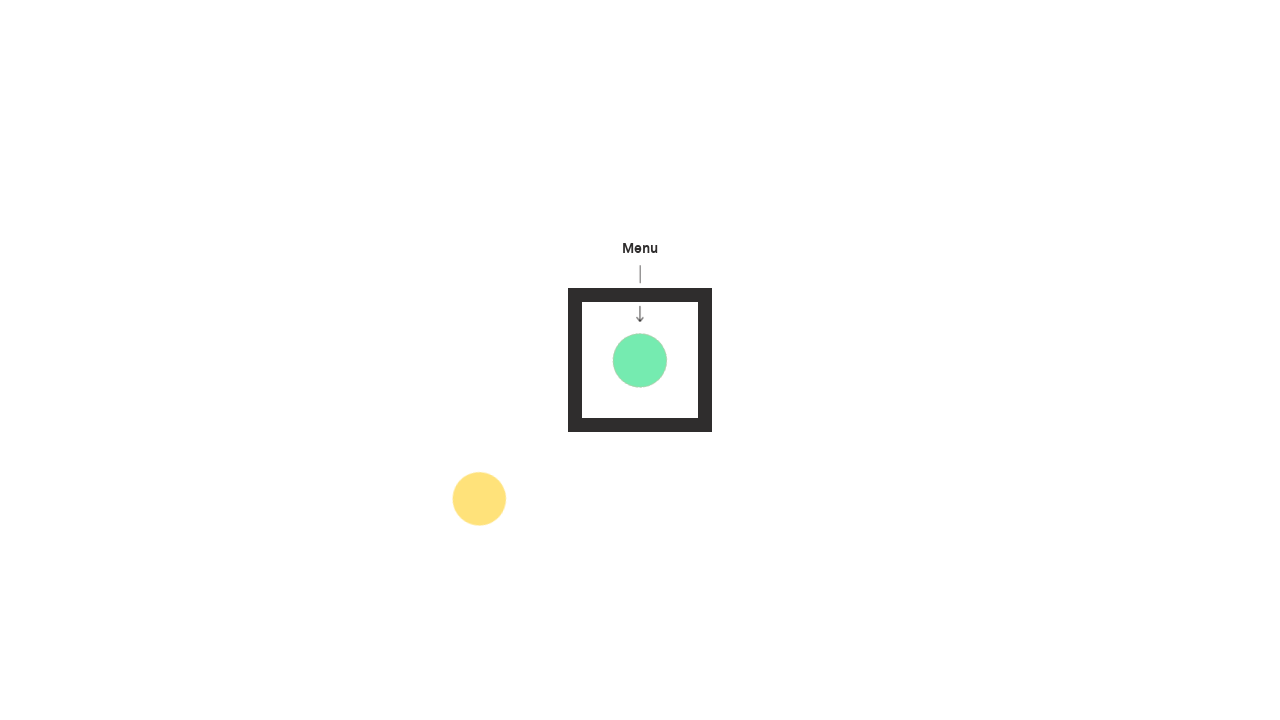

Dragged option2 element to menu button at (640, 360)
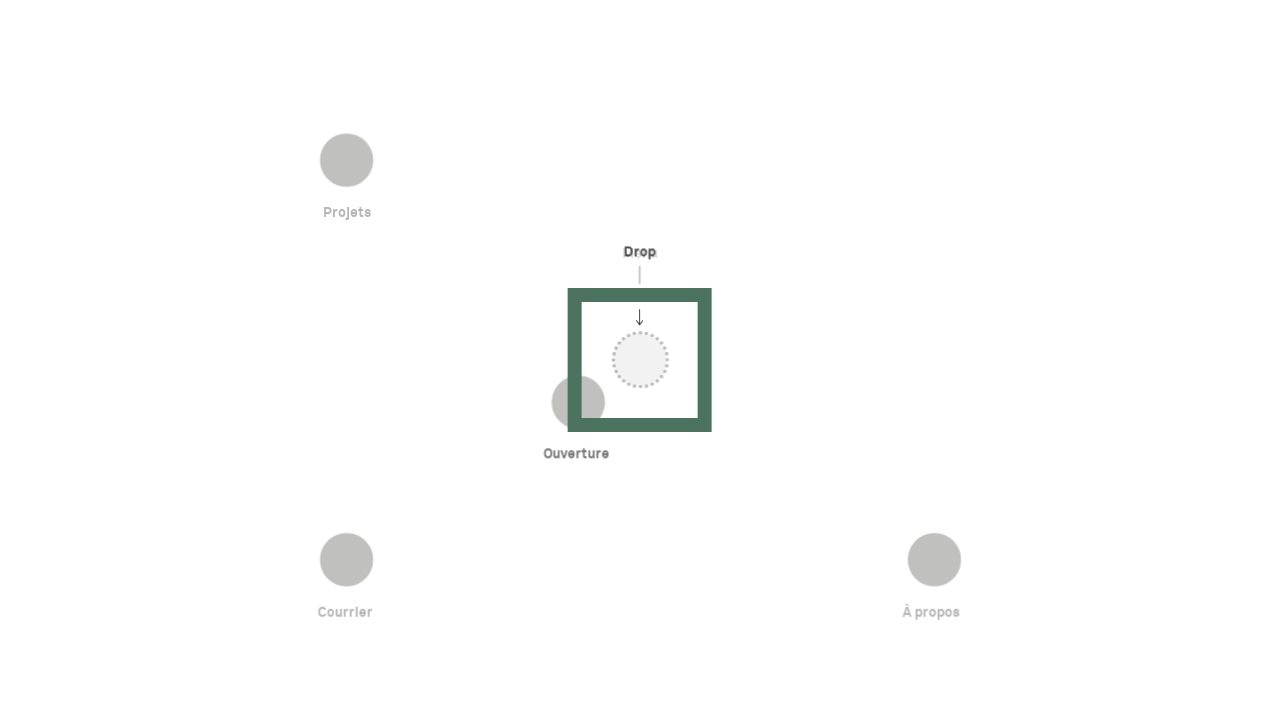

Reloaded page
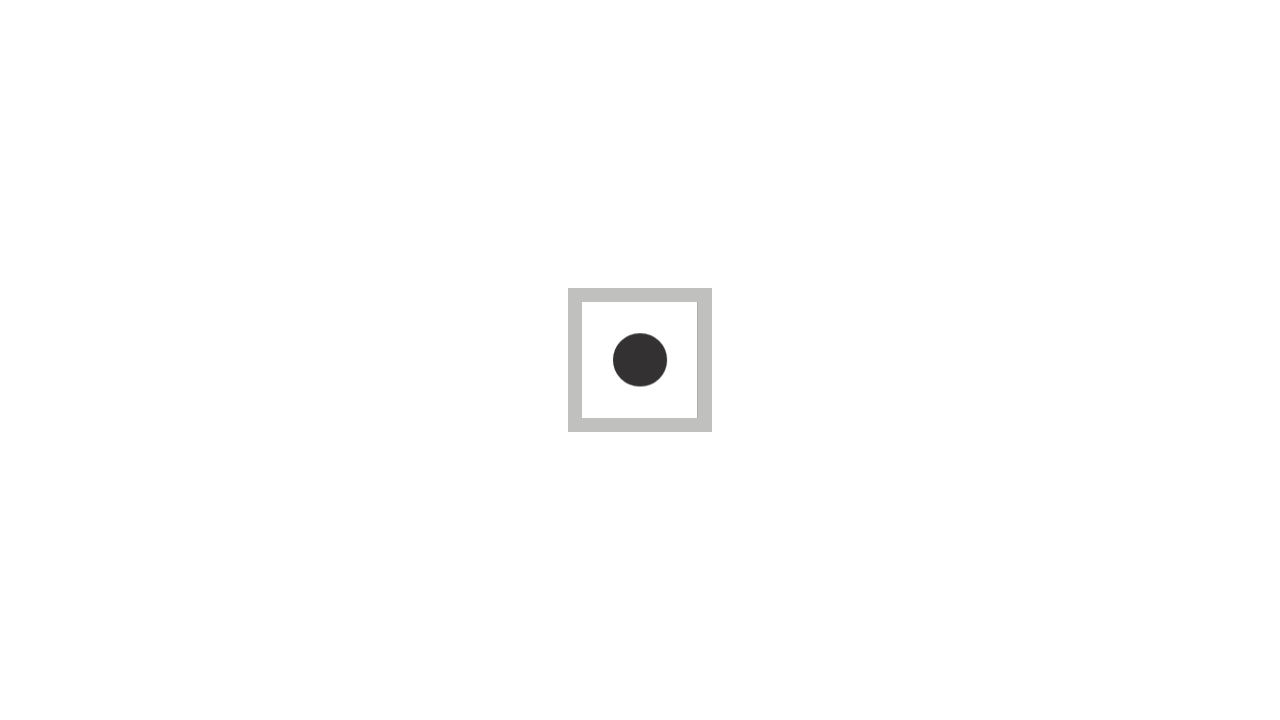

Waited for menu button to be available after reload
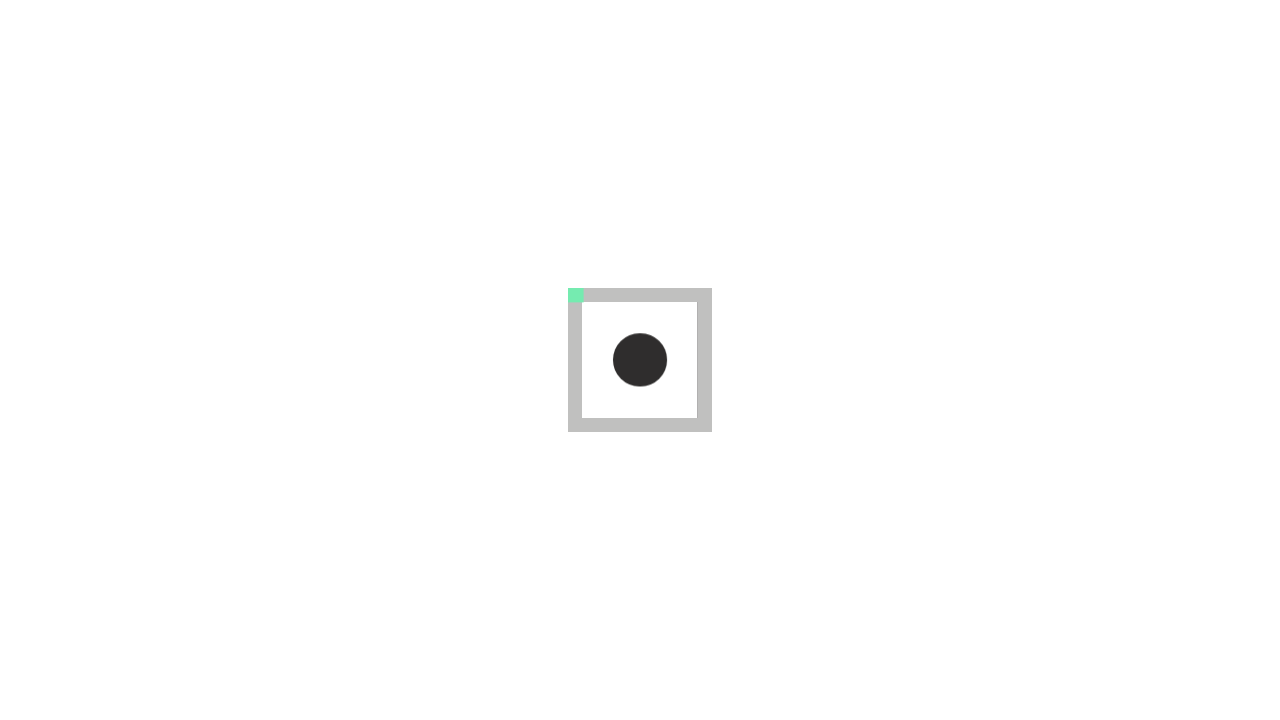

Clicked menu button again at (640, 360) on #menu-btn
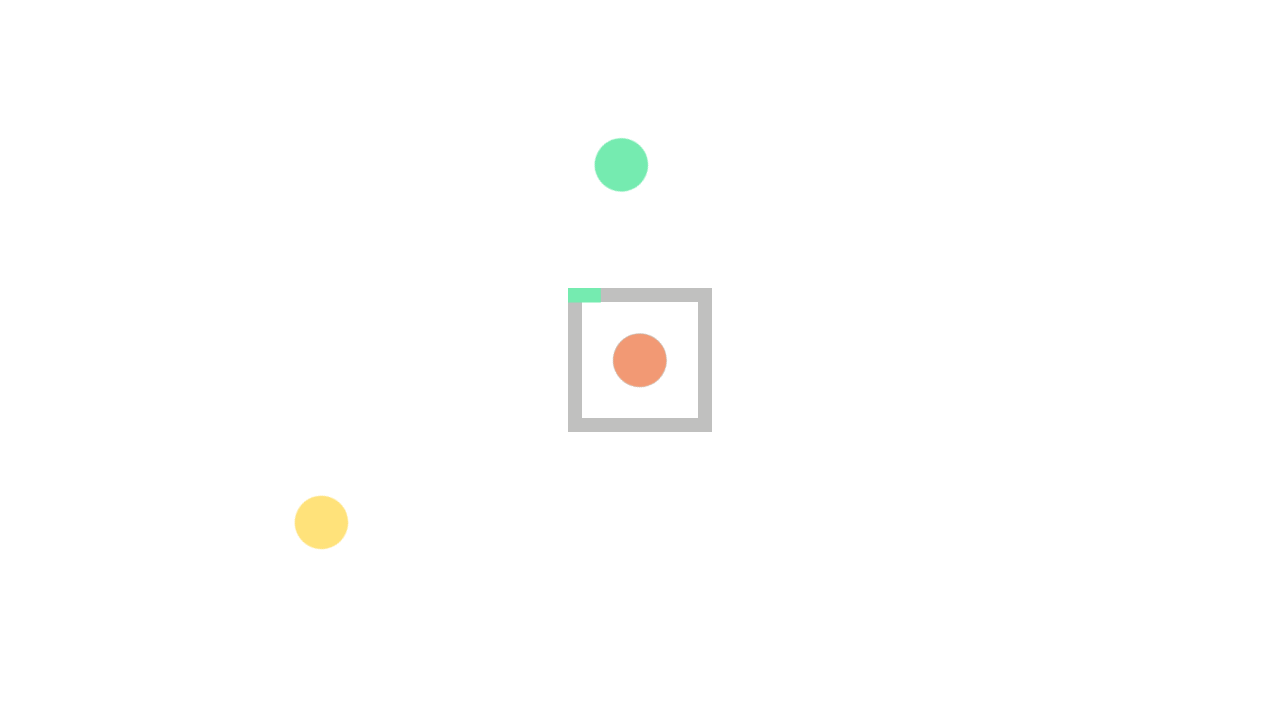

Dragged option2 element to menu button again at (640, 360)
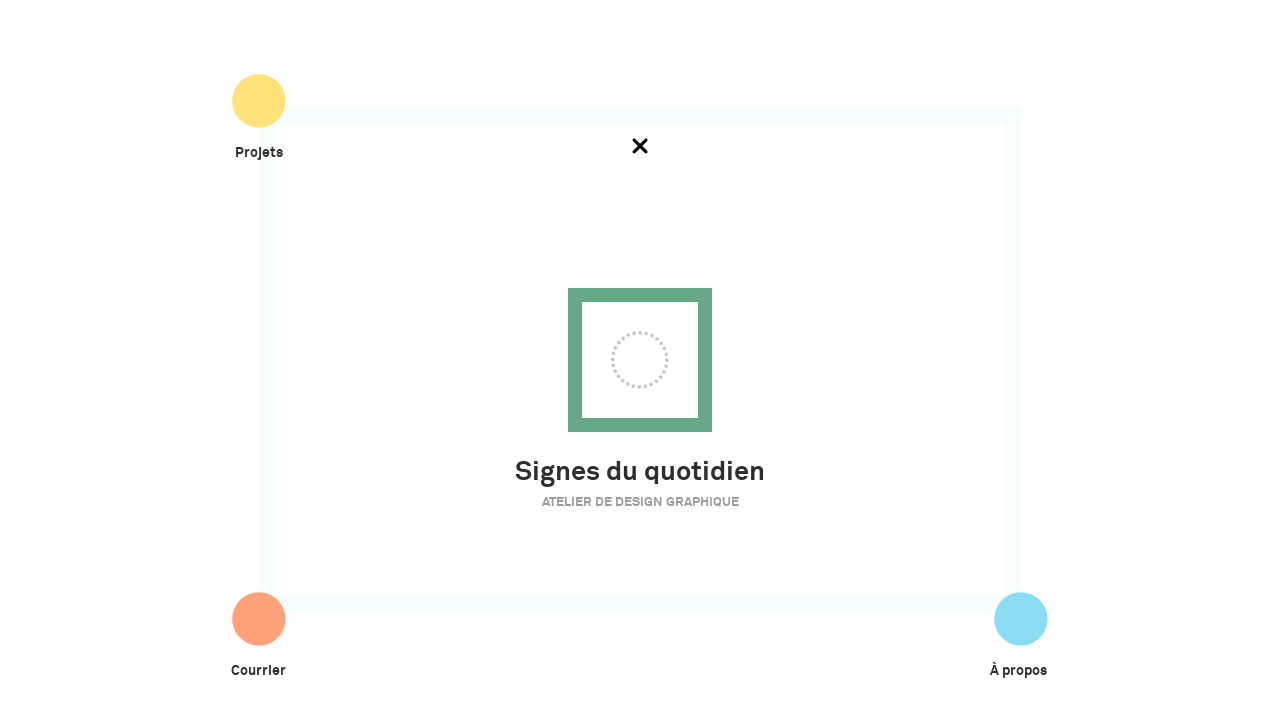

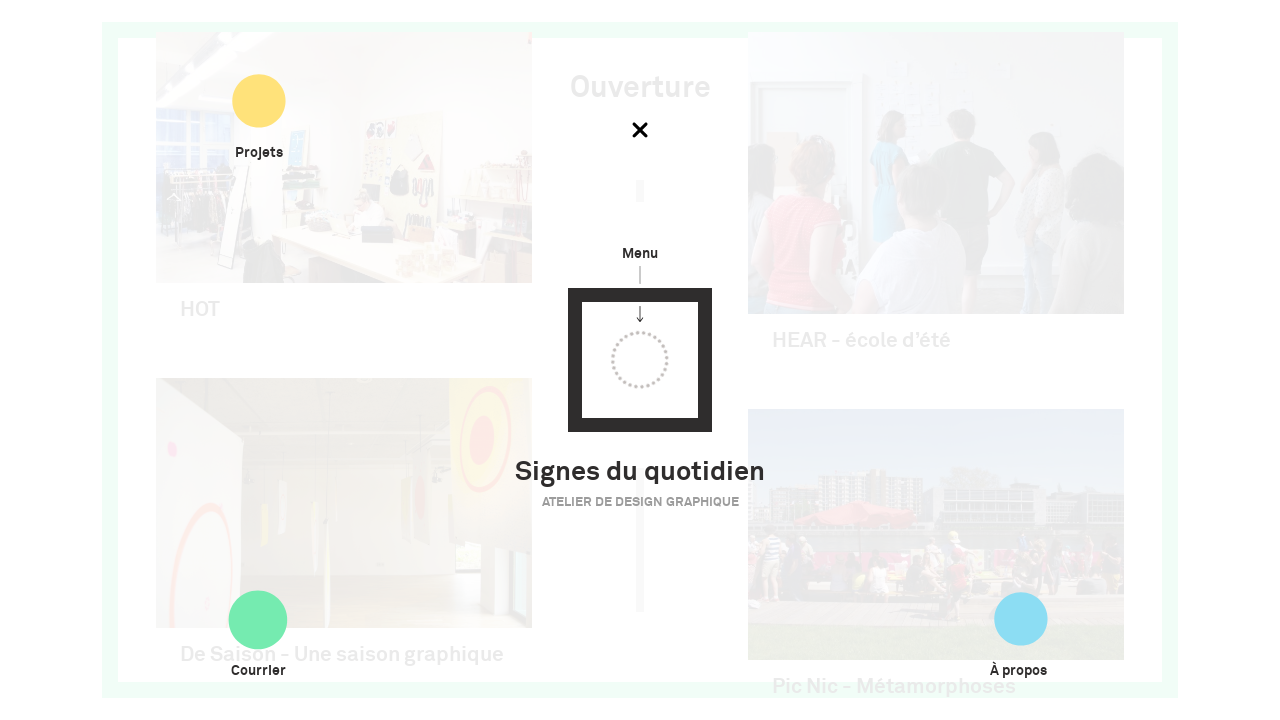